Tests the forgot password link navigation from the login page

Starting URL: https://github.com/login

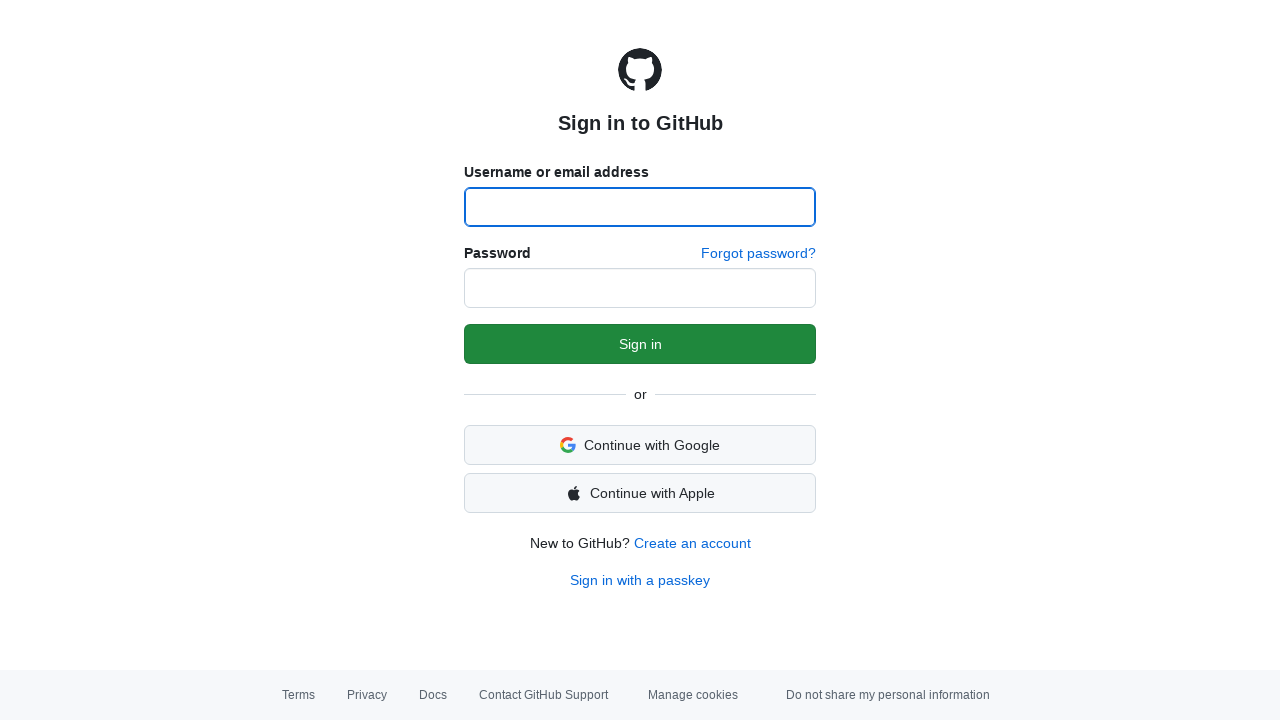

Navigated to GitHub login page
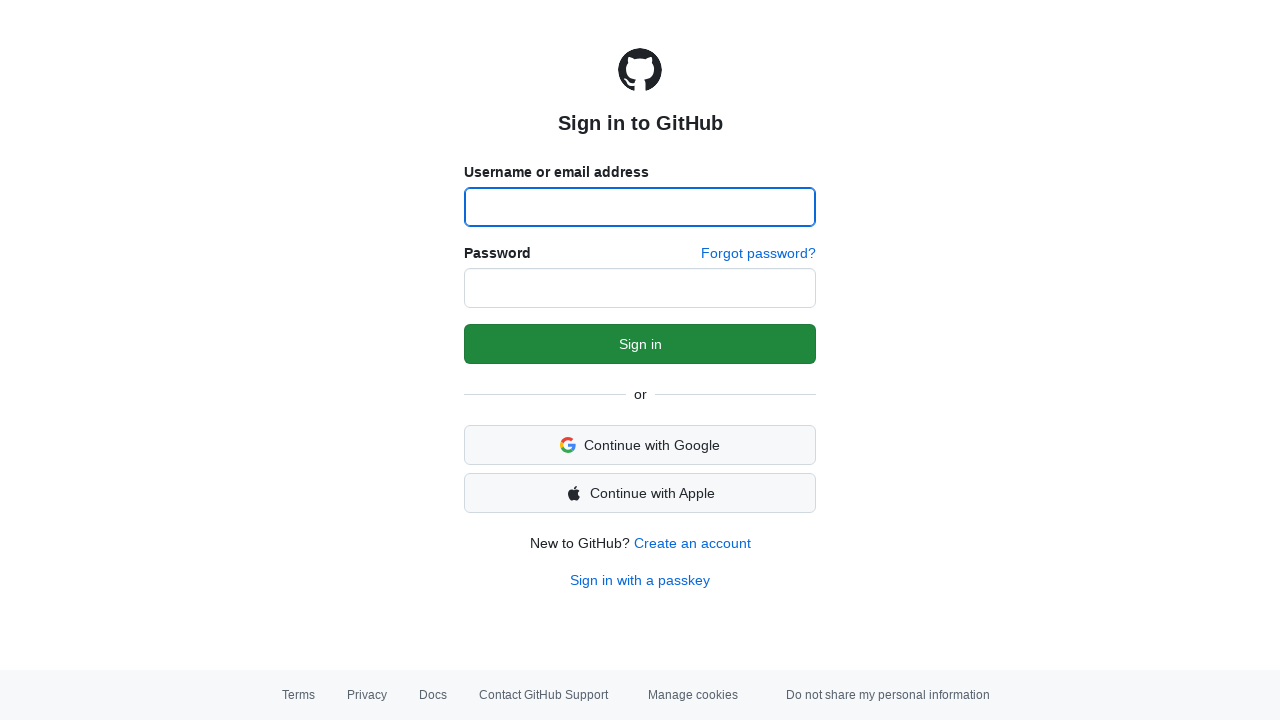

Clicked 'Forgot password?' link on login page at (758, 254) on a:has-text('Forgot password?')
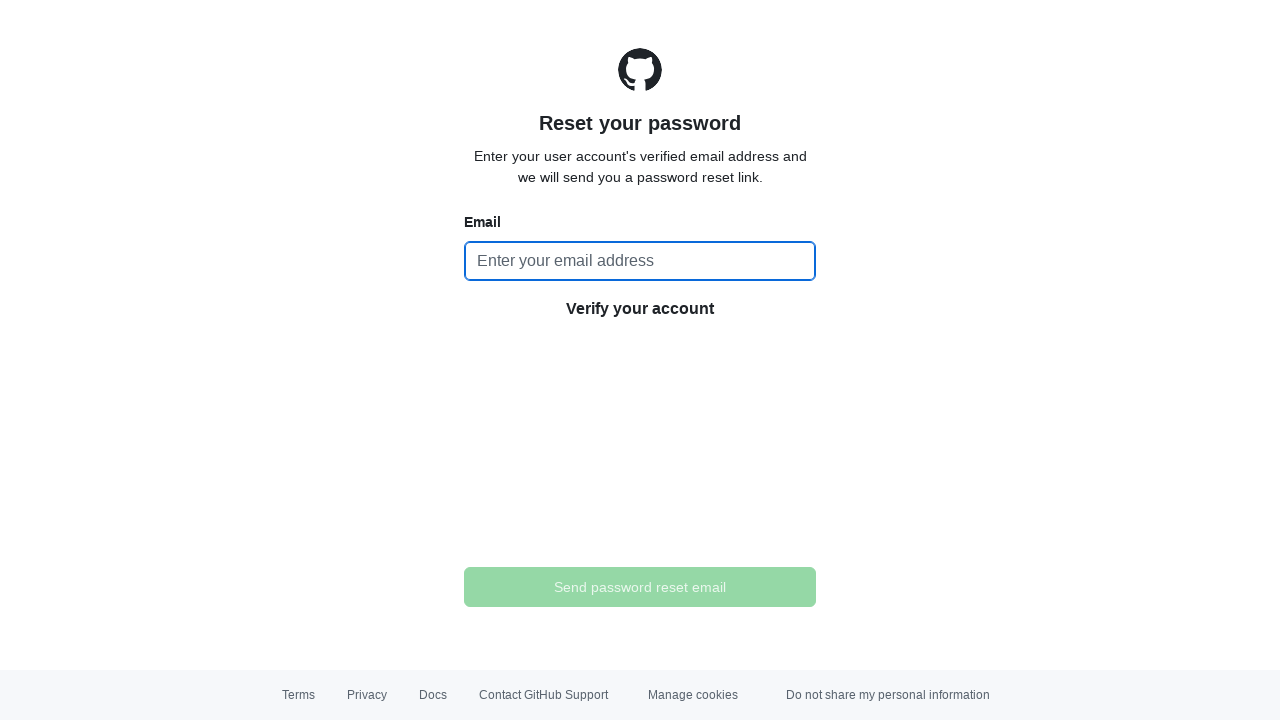

Navigated to password reset page
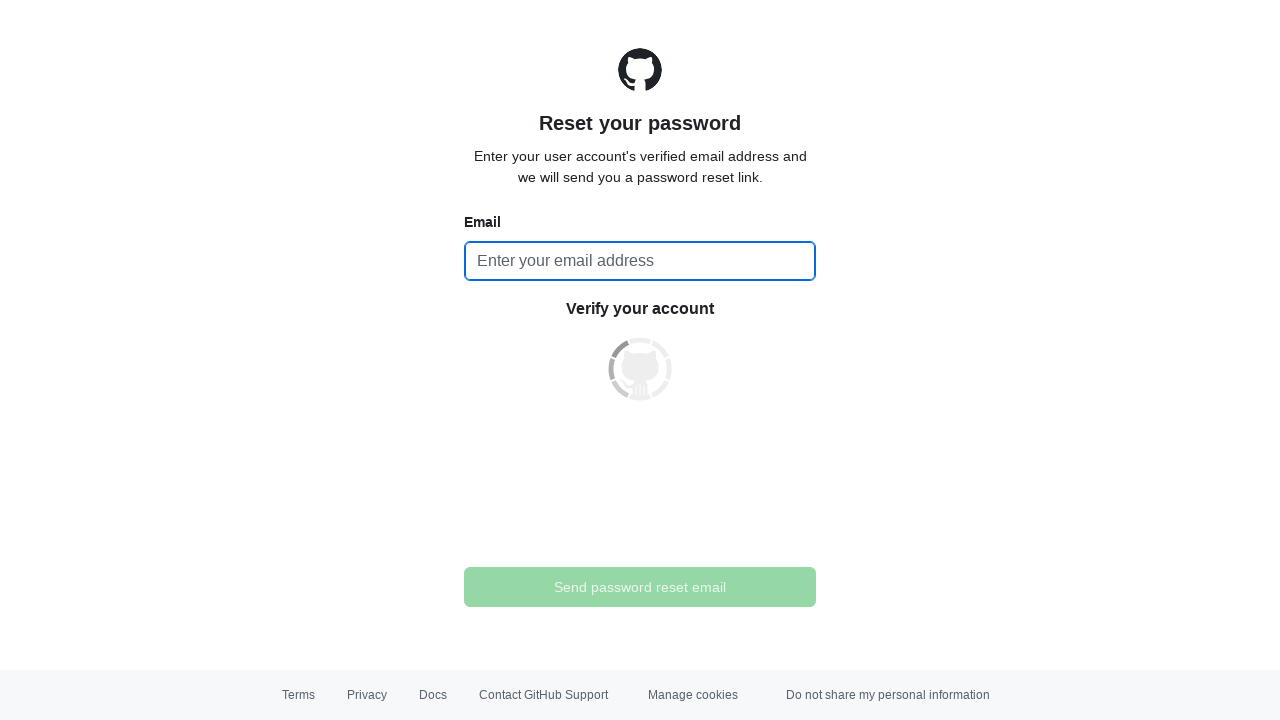

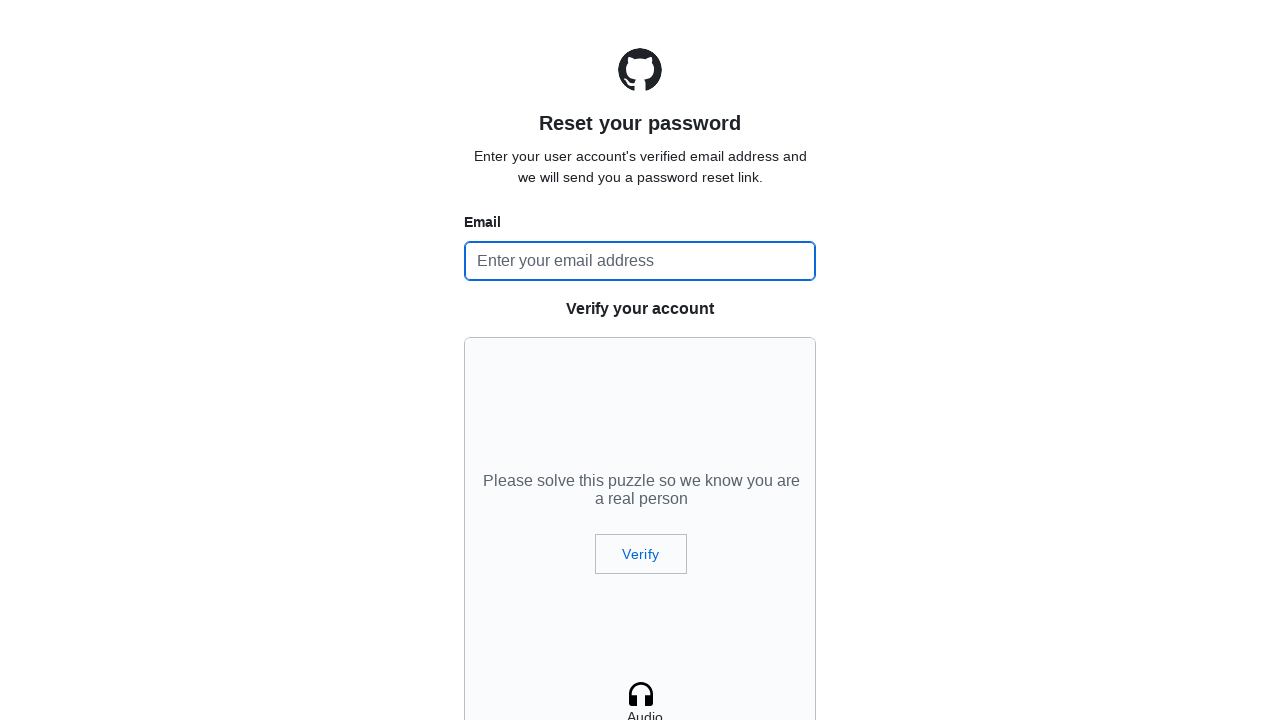